Tests clicking on a footer link "OrangeHRM, Inc" which opens in a new browser window, demonstrating navigation and link interaction on the login page.

Starting URL: https://opensource-demo.orangehrmlive.com/web/index.php/auth/login

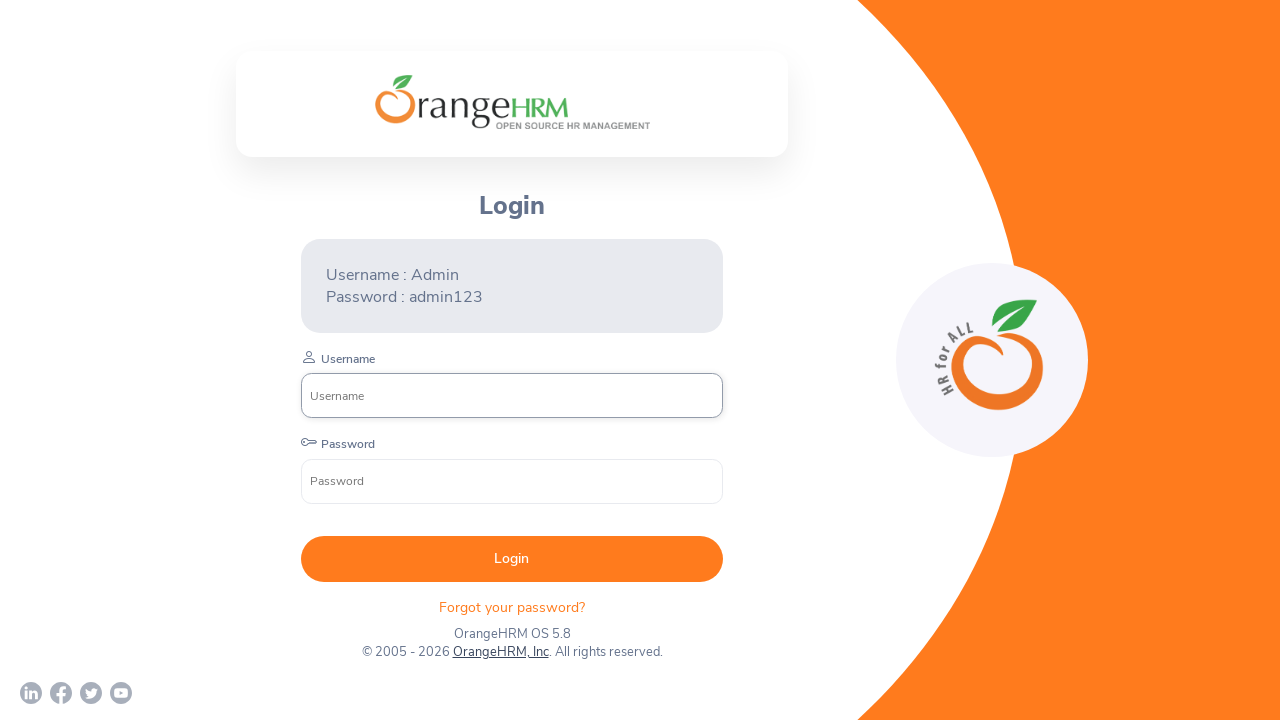

Waited for login page to load (networkidle)
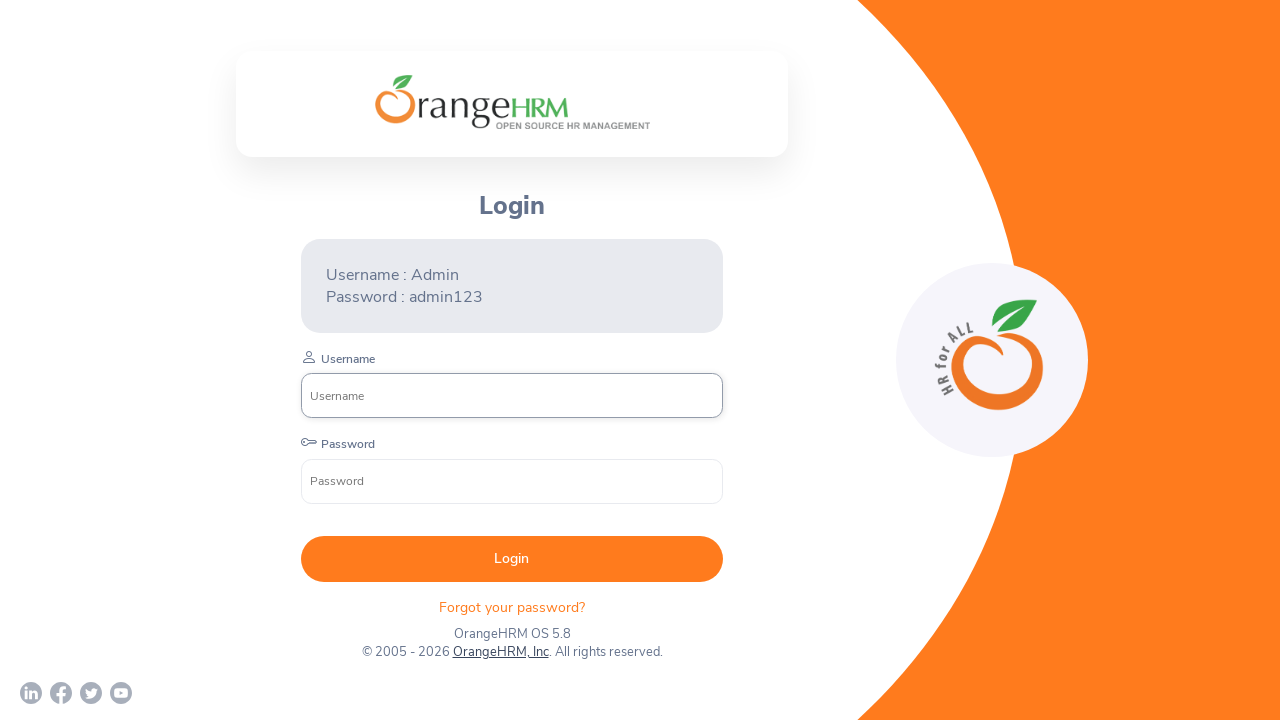

Clicked on 'OrangeHRM, Inc' footer link to open new window at (500, 652) on text=OrangeHRM, Inc
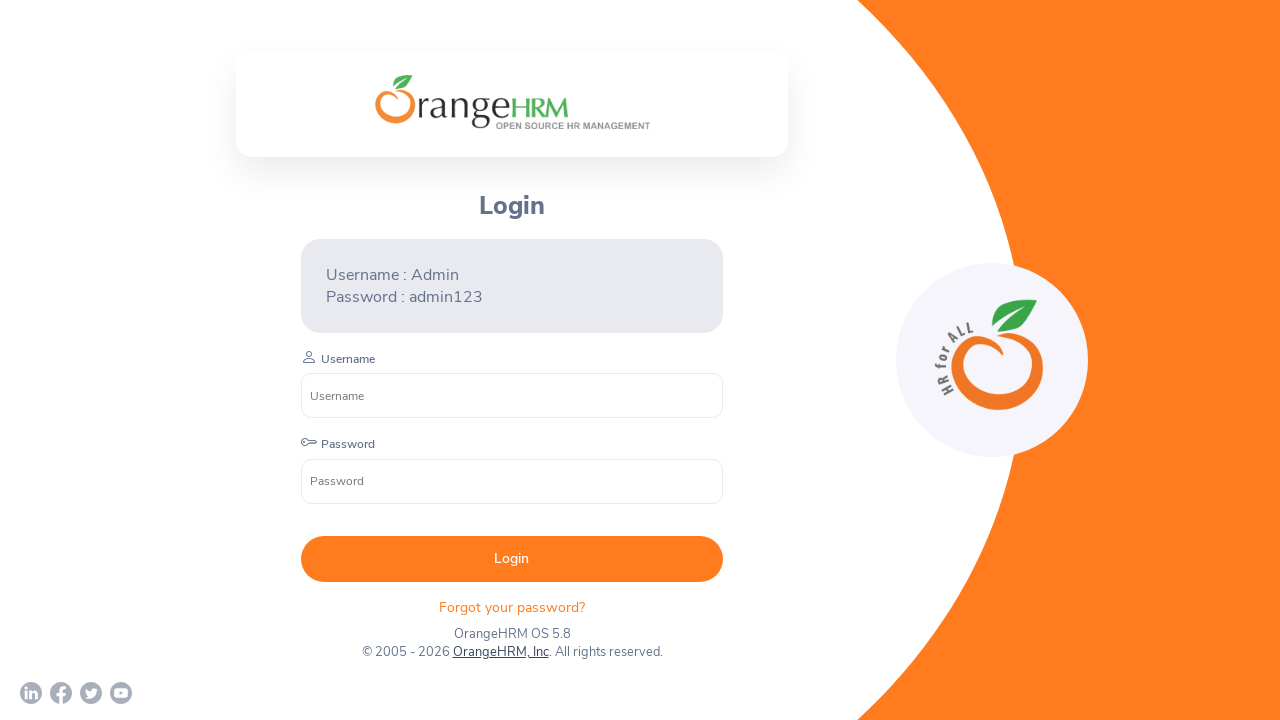

New browser window opened and captured
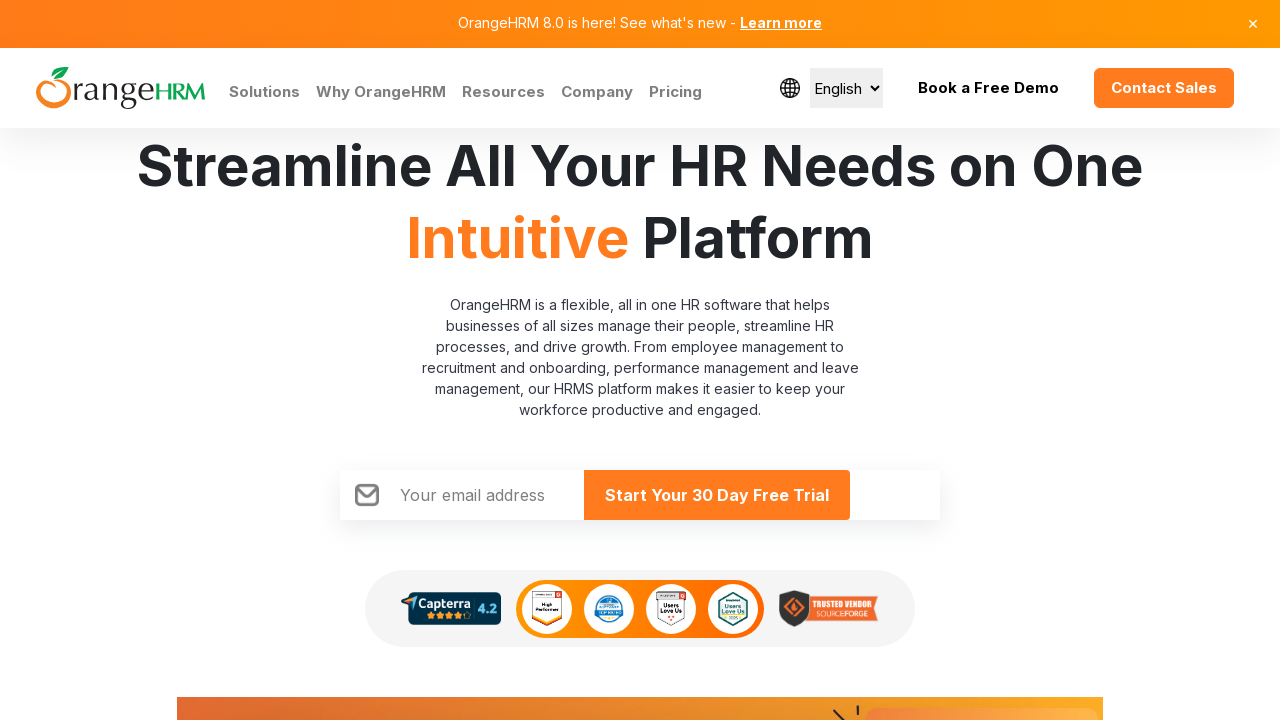

New page loaded successfully
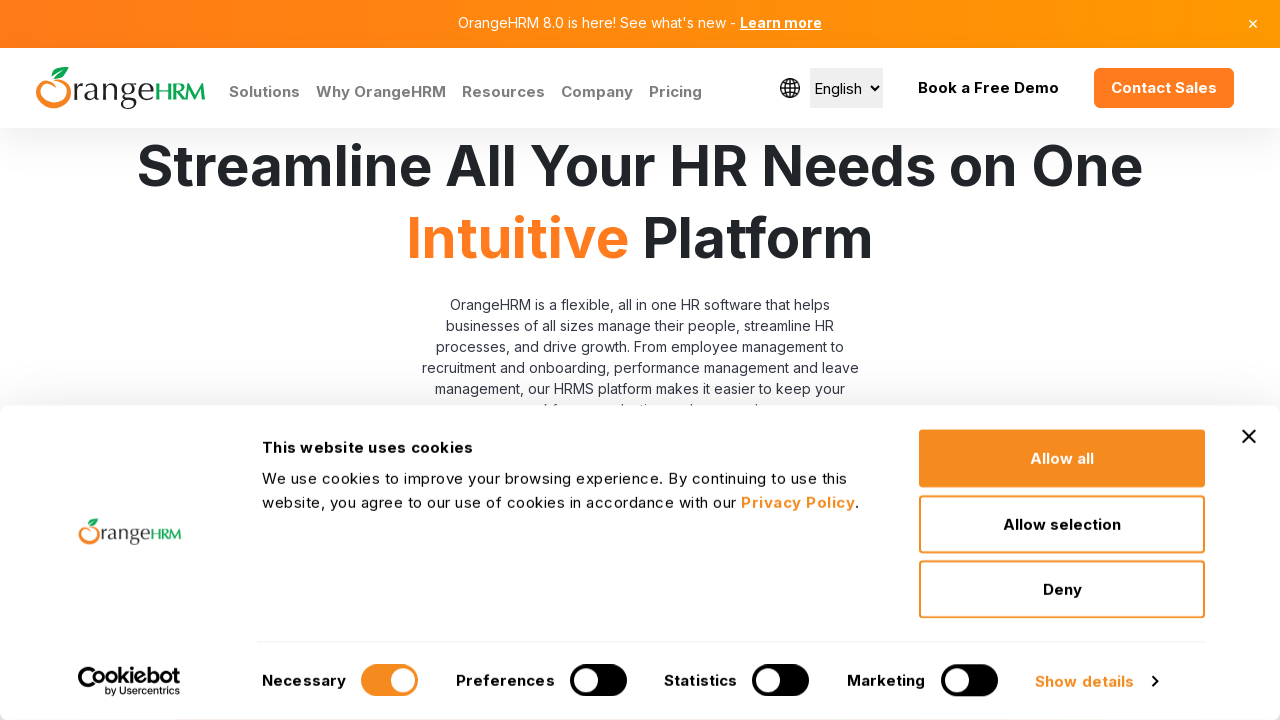

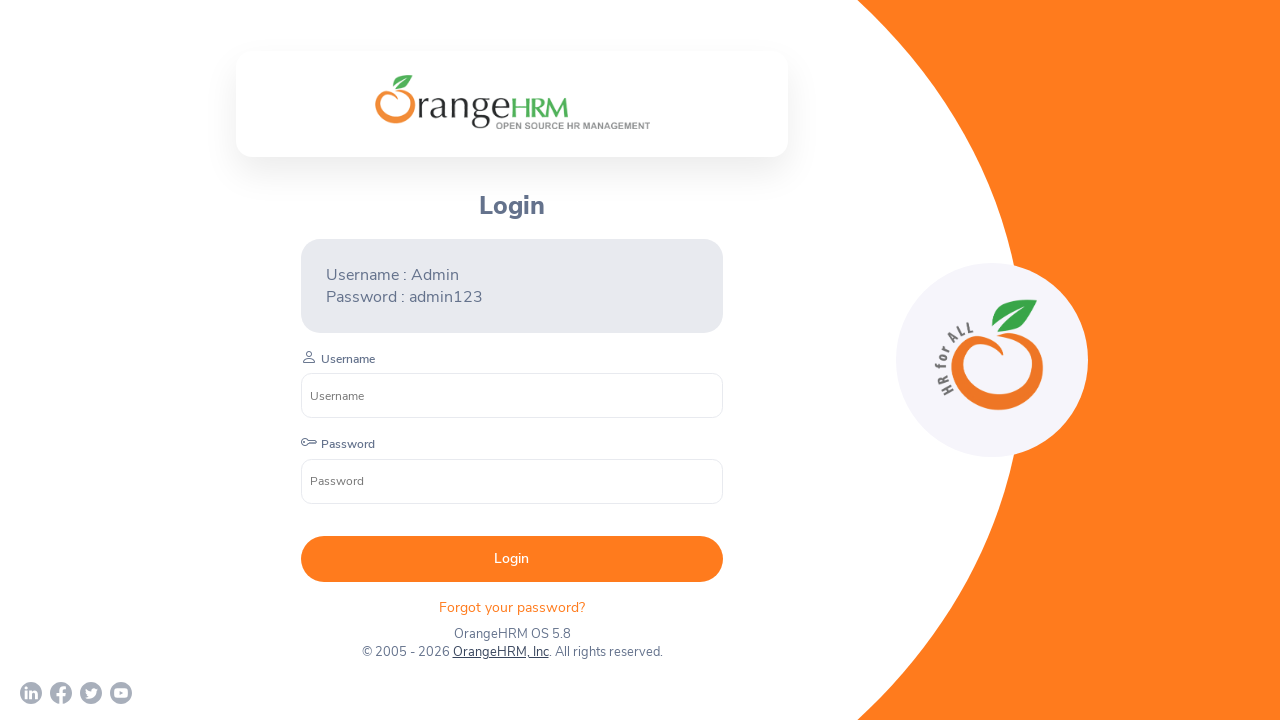